Tests that clicking Clear completed removes completed items from the list

Starting URL: https://demo.playwright.dev/todomvc

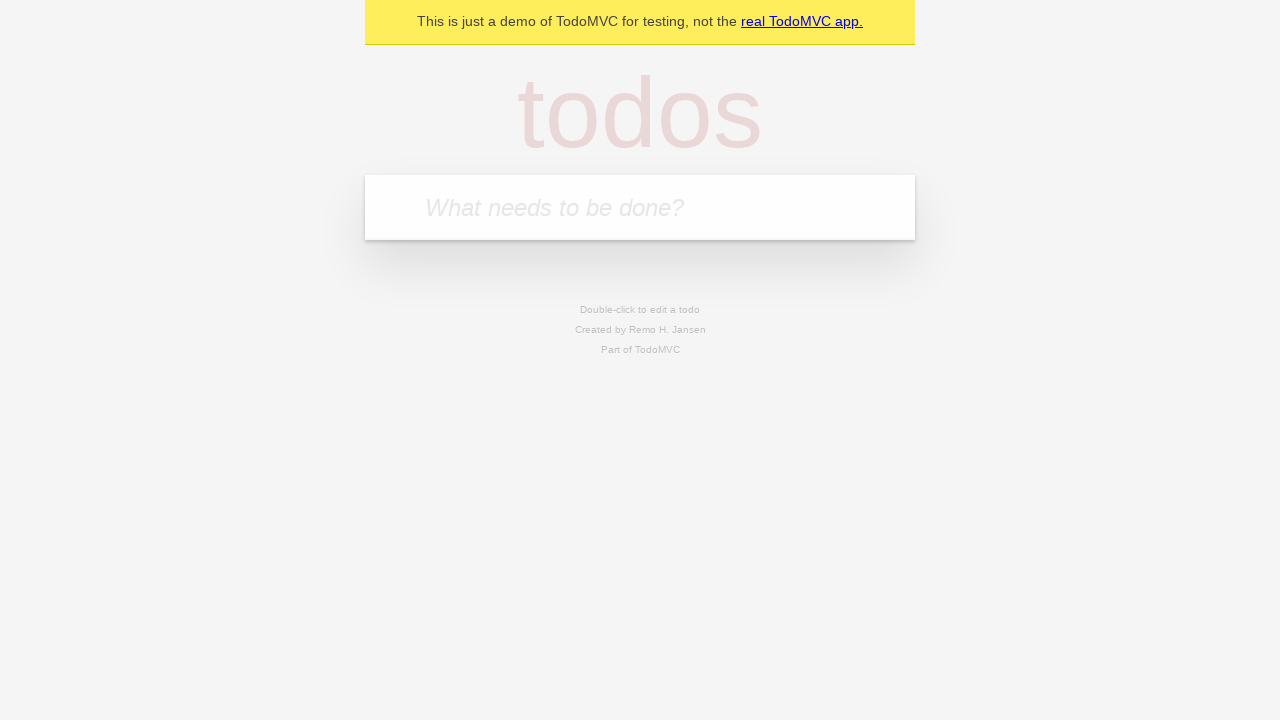

Navigated to TodoMVC demo application
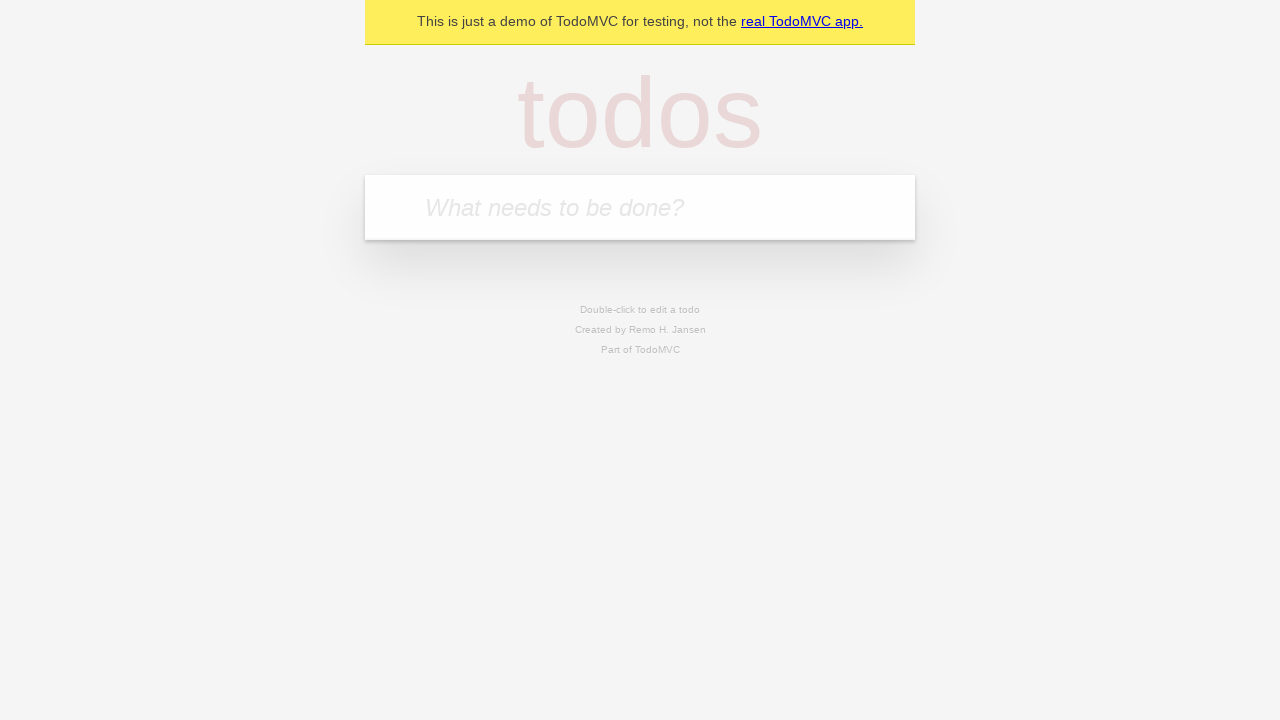

Filled todo input with 'buy some cheese' on internal:attr=[placeholder="What needs to be done?"i]
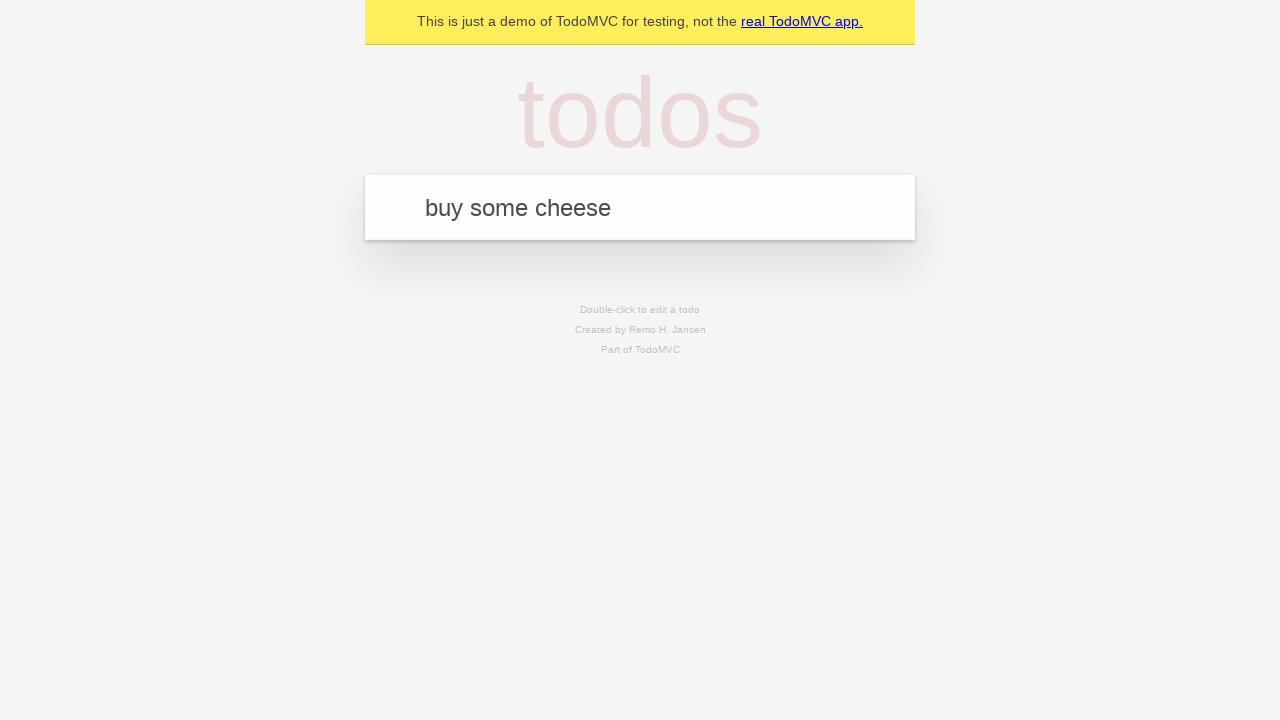

Pressed Enter to create first todo item on internal:attr=[placeholder="What needs to be done?"i]
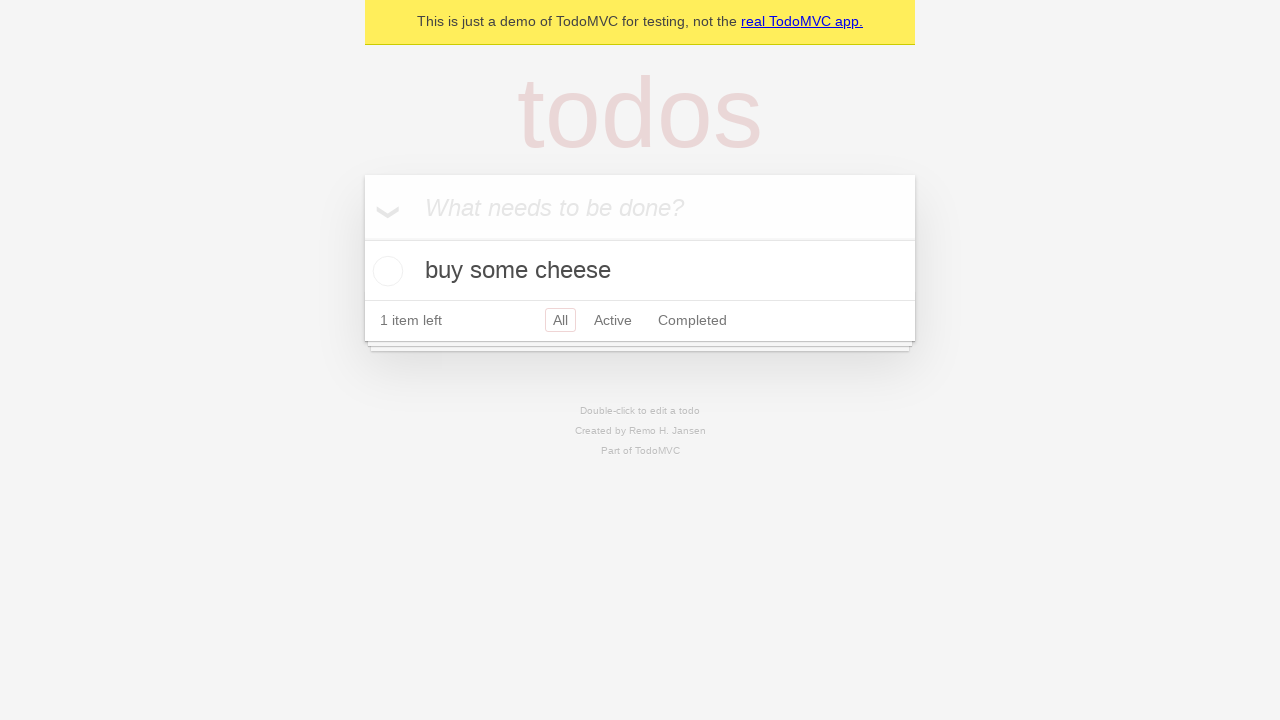

Filled todo input with 'feed the cat' on internal:attr=[placeholder="What needs to be done?"i]
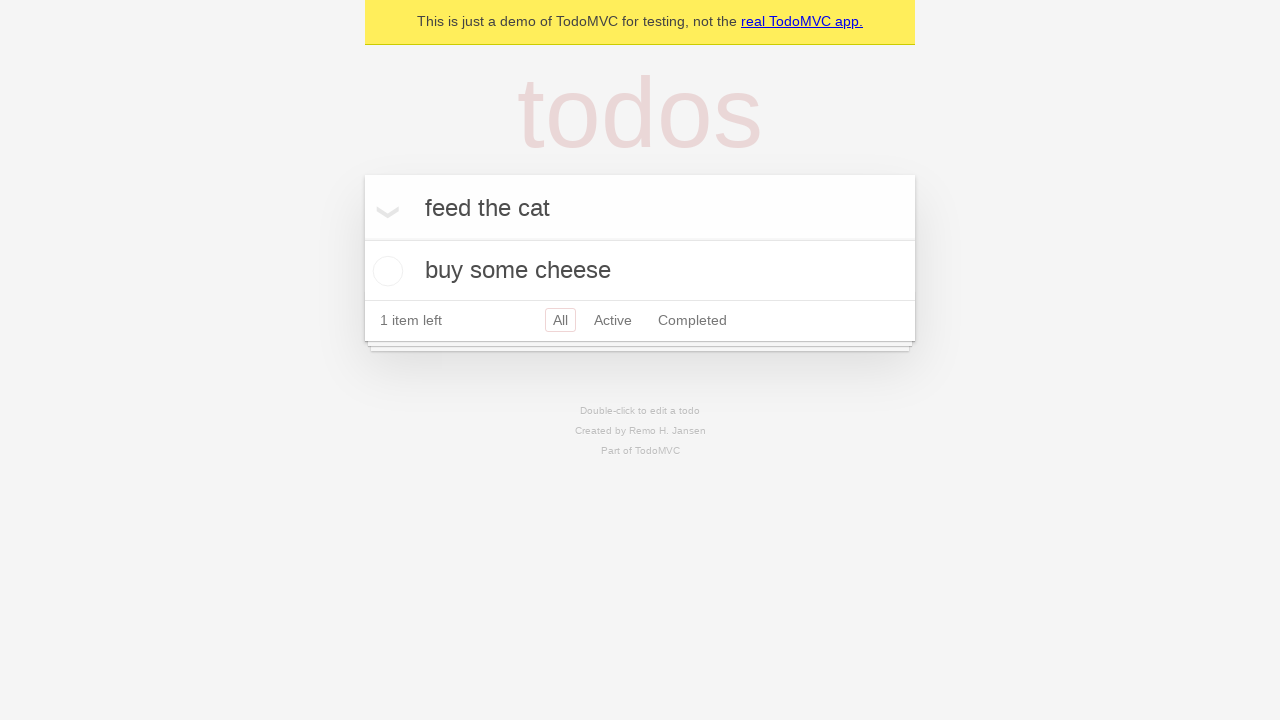

Pressed Enter to create second todo item on internal:attr=[placeholder="What needs to be done?"i]
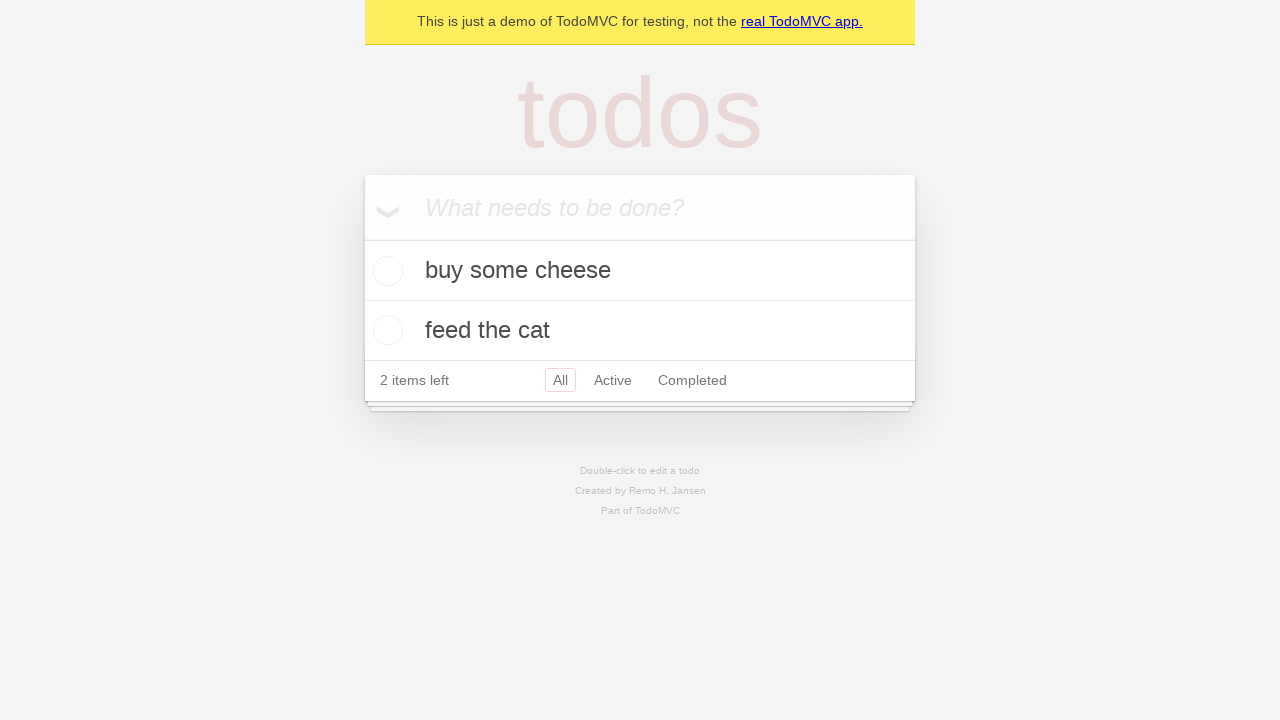

Filled todo input with 'book a doctors appointment' on internal:attr=[placeholder="What needs to be done?"i]
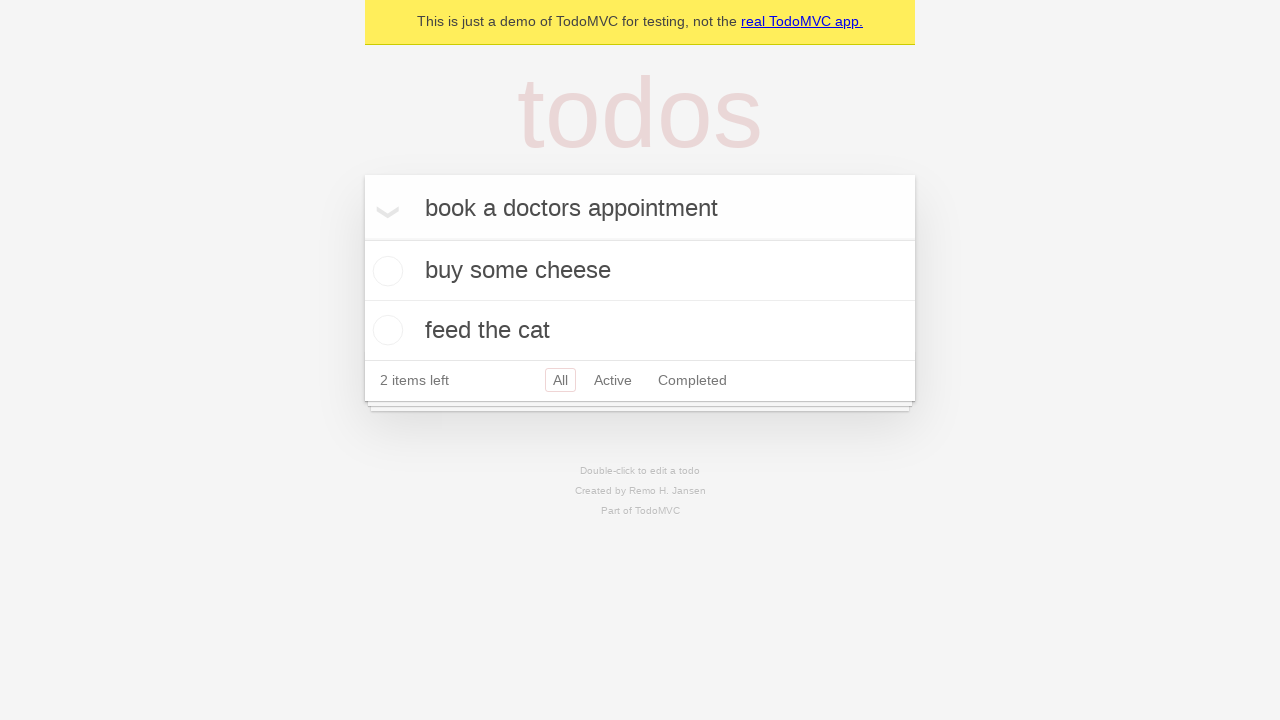

Pressed Enter to create third todo item on internal:attr=[placeholder="What needs to be done?"i]
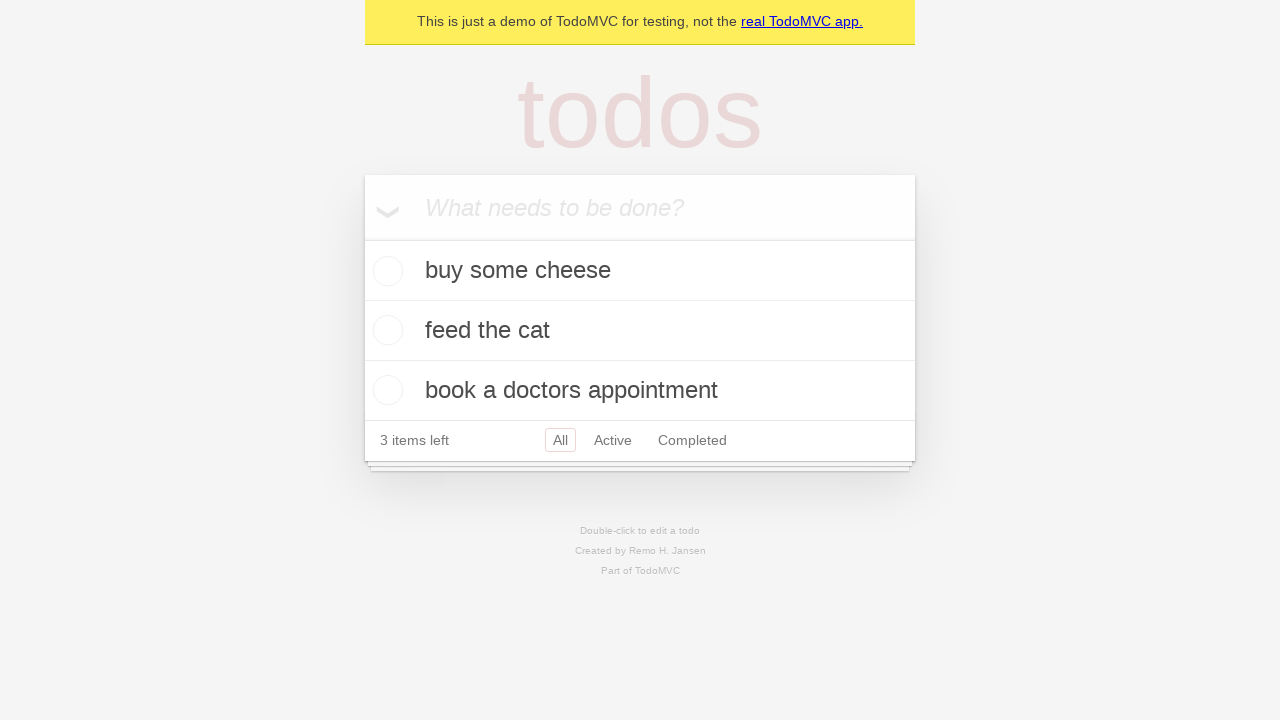

Checked the second todo item checkbox to mark it as completed at (385, 330) on internal:testid=[data-testid="todo-item"s] >> nth=1 >> internal:role=checkbox
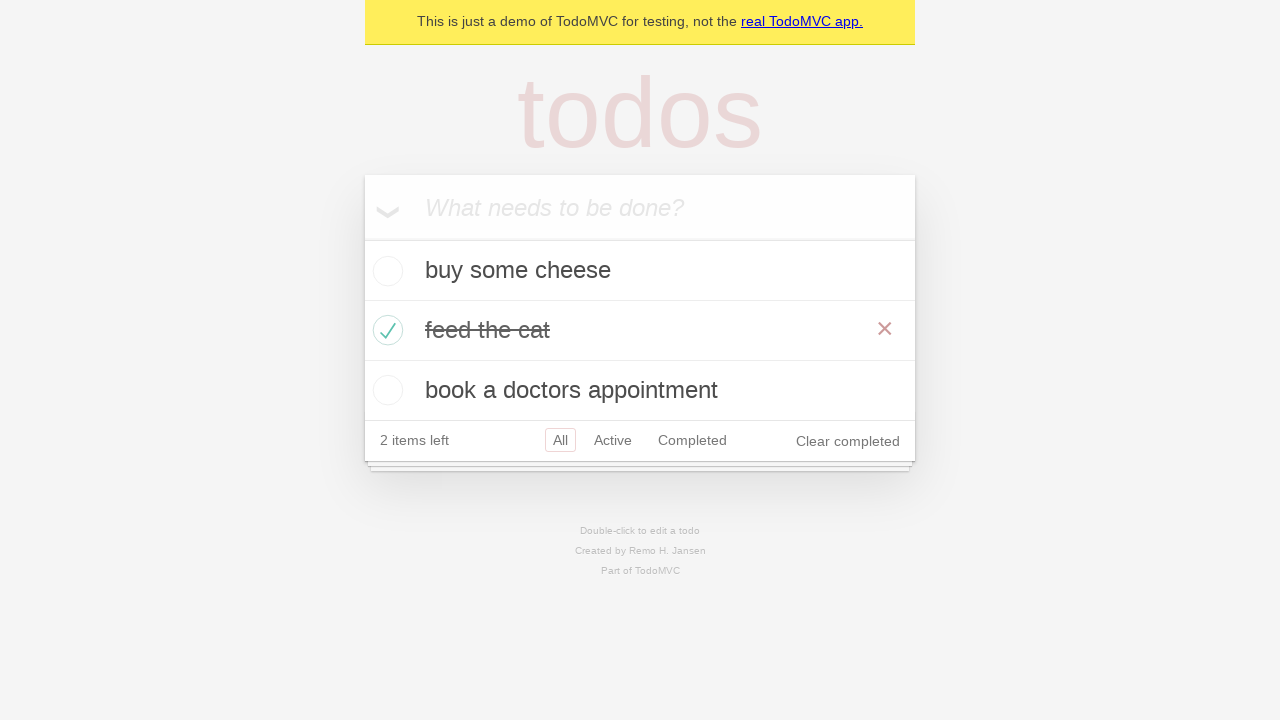

Clicked 'Clear completed' button to remove completed items at (848, 441) on internal:role=button[name="Clear completed"i]
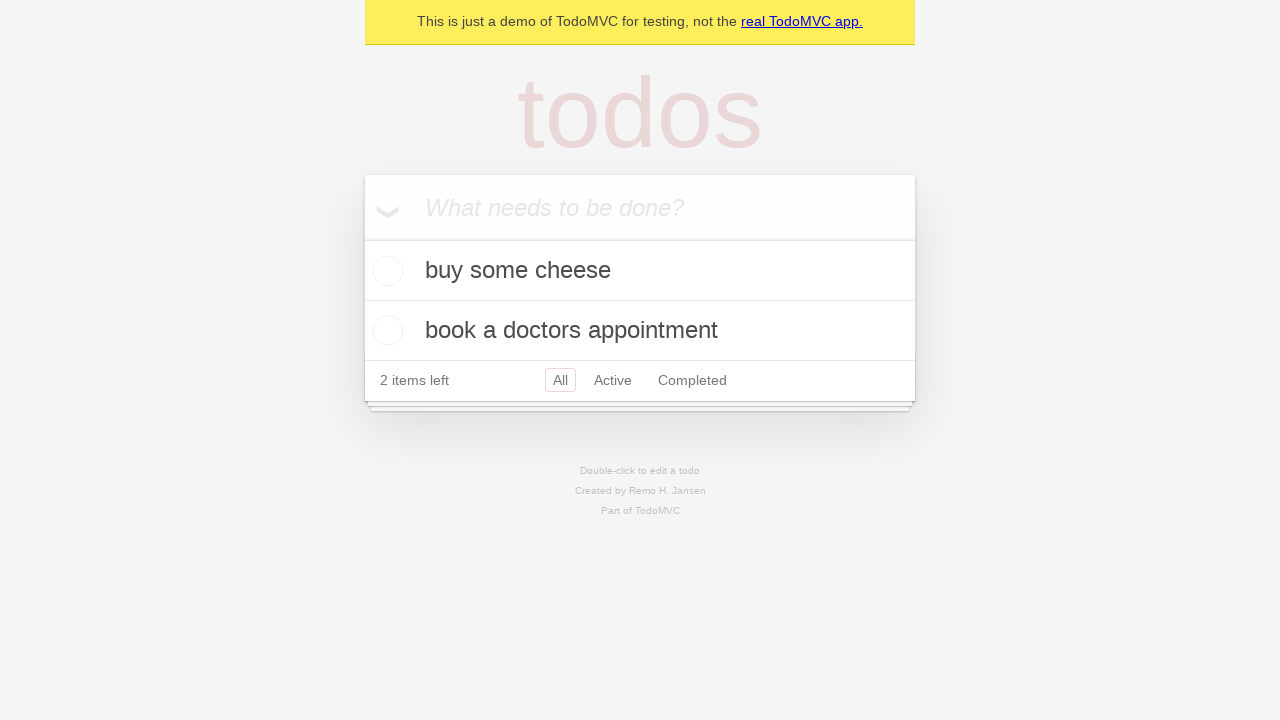

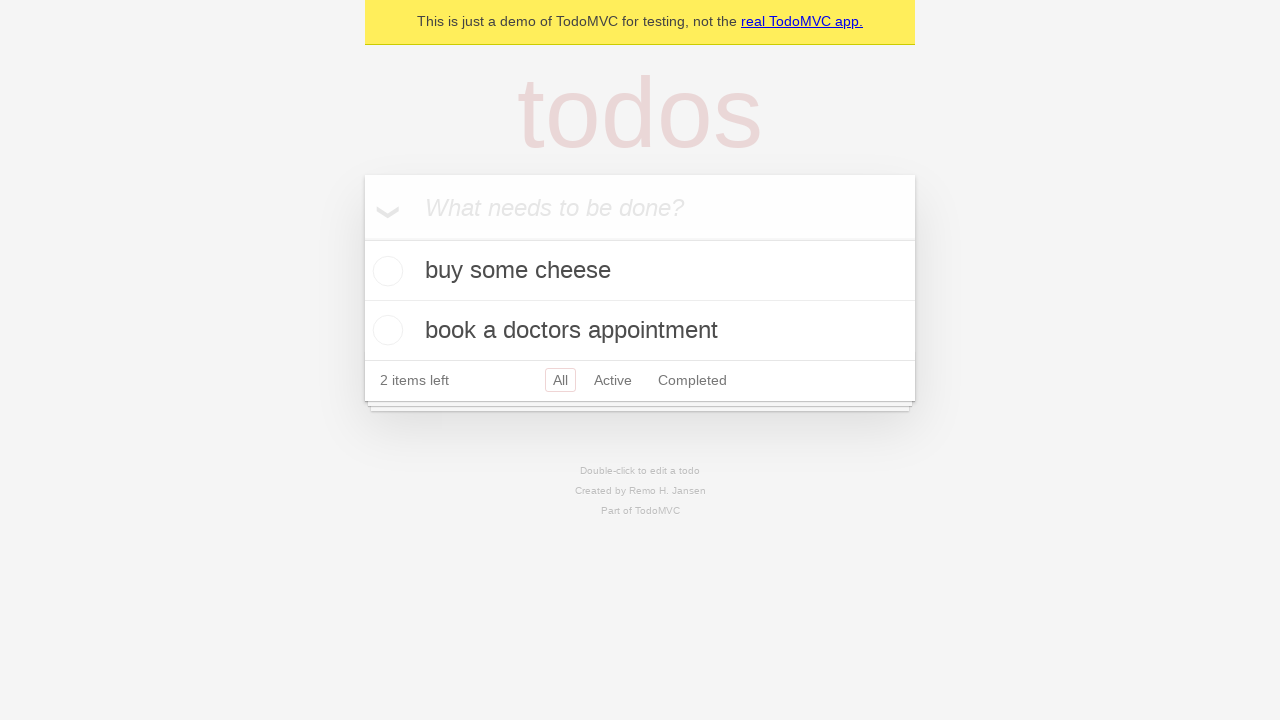